Tests Shadow DOM interaction on a PWA Books demo app by locating a shadow host element and filling an input field within the shadow root.

Starting URL: https://books-pwakit.appspot.com/

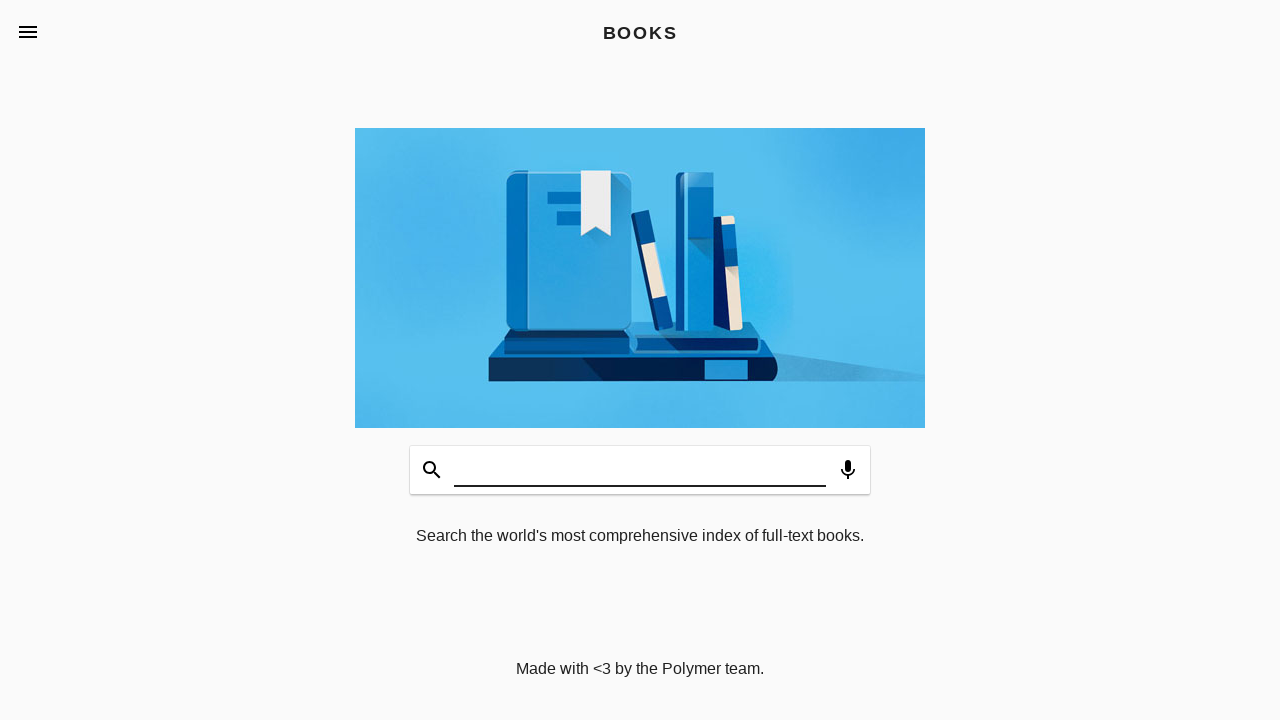

Shadow host element 'book-app[apptitle=BOOKS]' is present
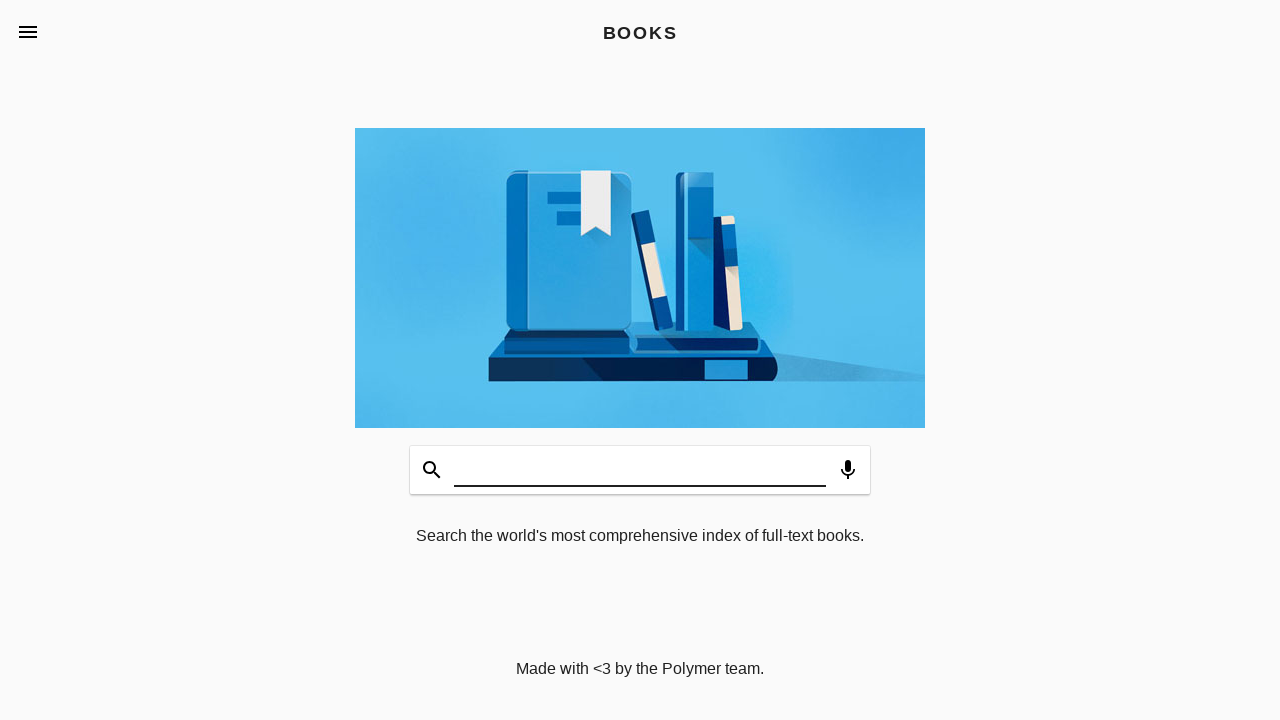

Filled input field within shadow DOM with 'Testing Shadow DOM Input' on book-app[apptitle='BOOKS'] >> input#input
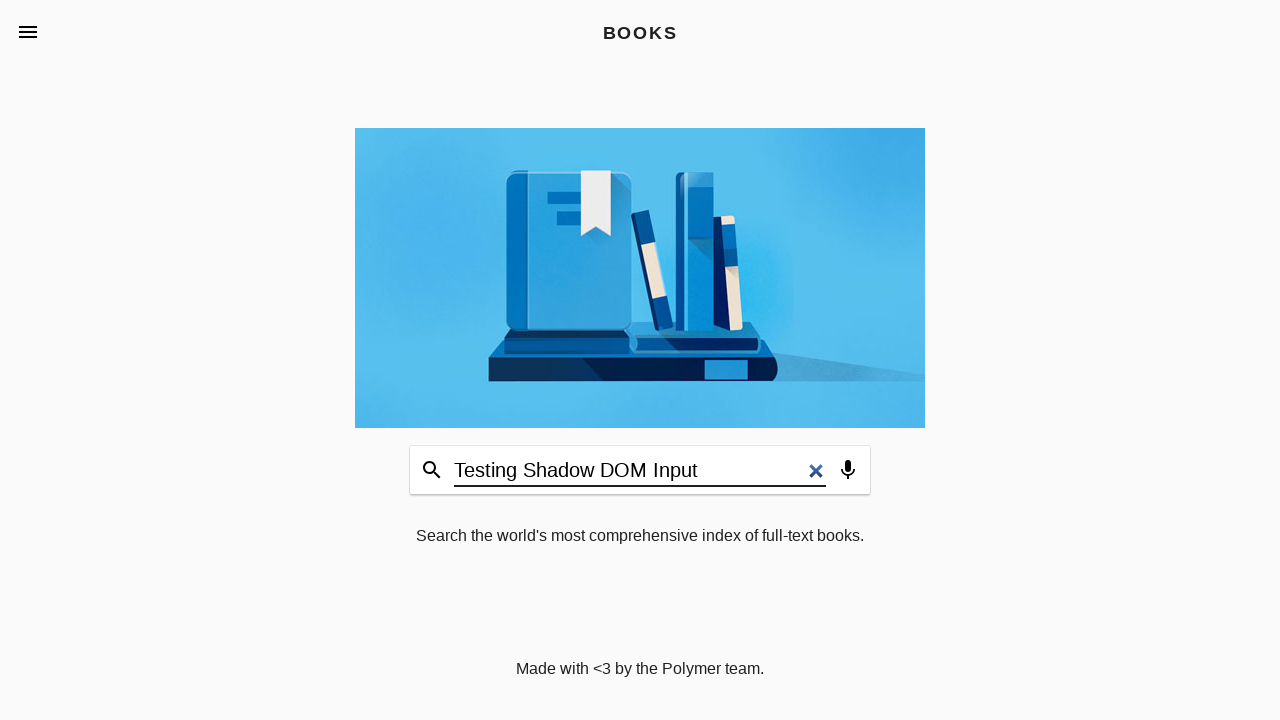

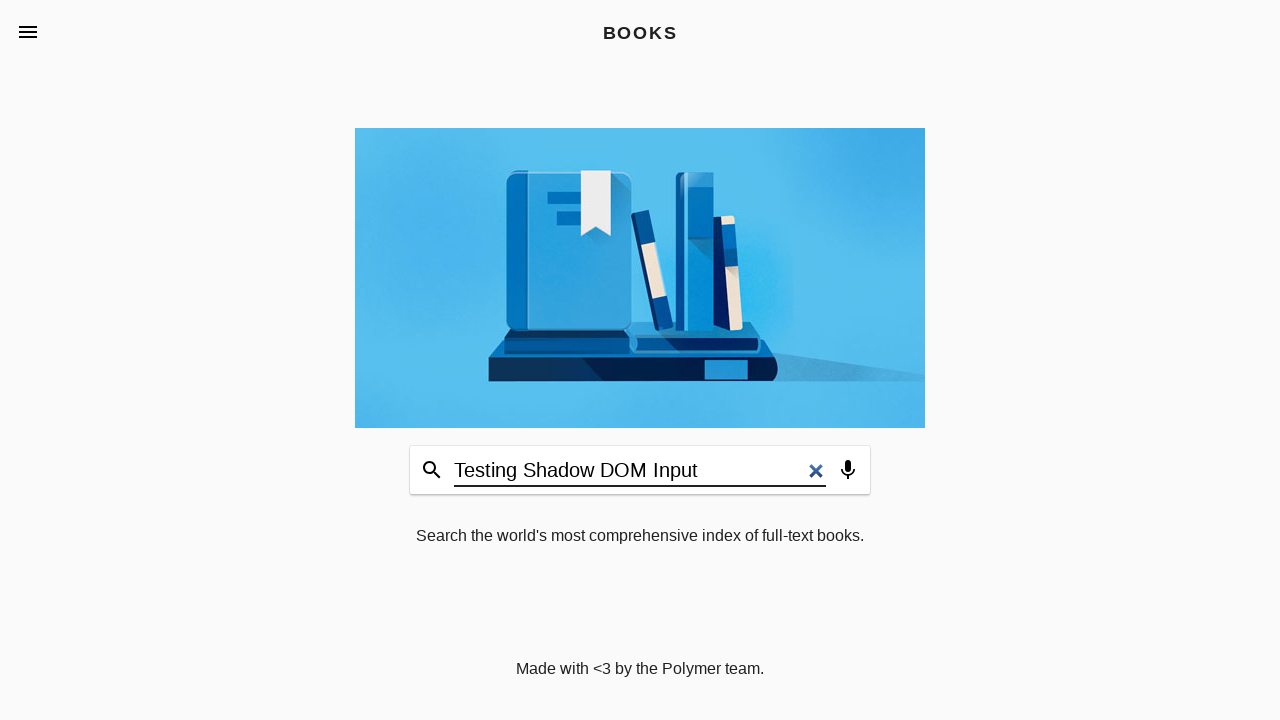